Tests the modal functionality by opening and closing a modal dialog

Starting URL: https://formy-project.herokuapp.com/

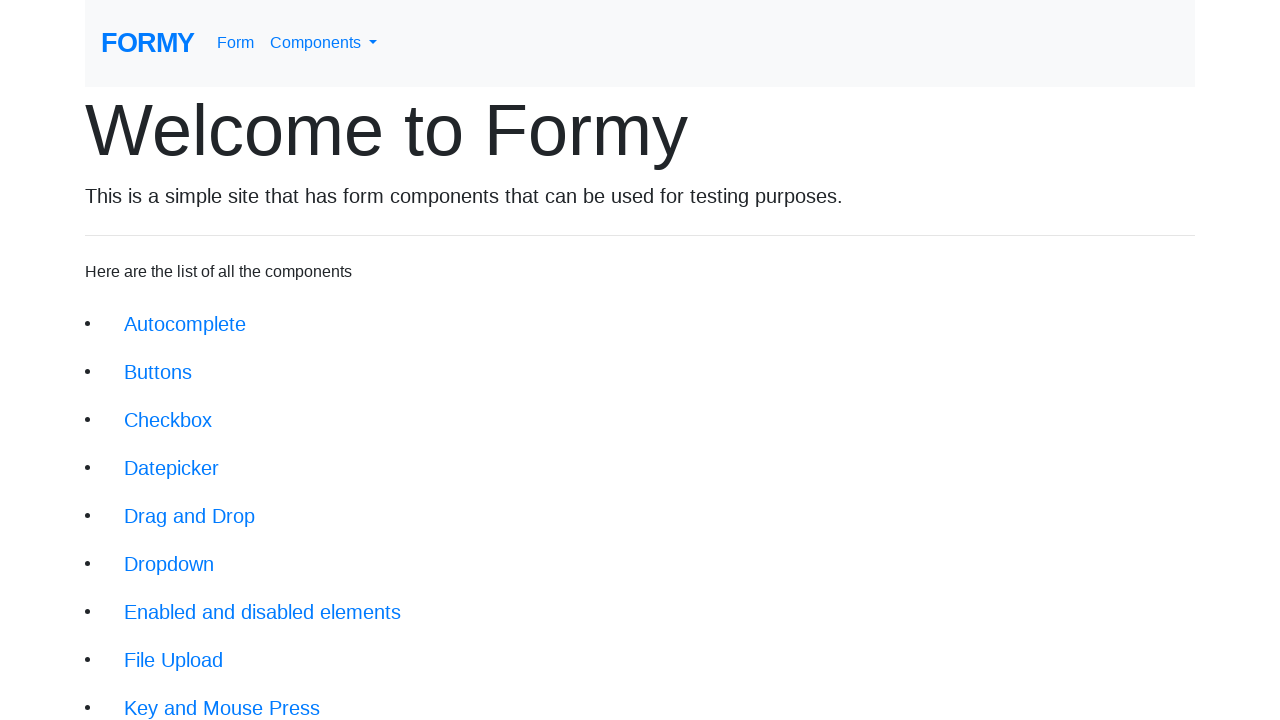

Clicked on Modal link in navigation at (151, 504) on xpath=//div/div/li/a[@href='/modal']
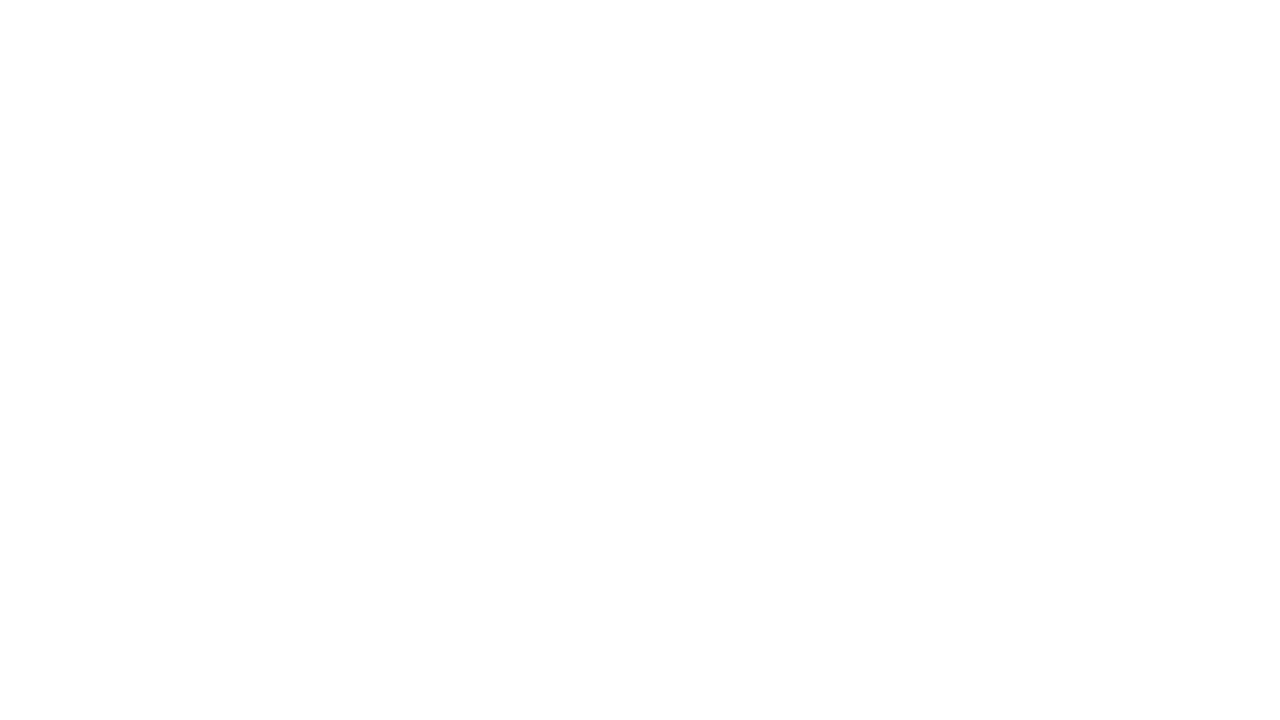

Clicked button to open modal dialog at (142, 186) on xpath=//form/button[@type='button']
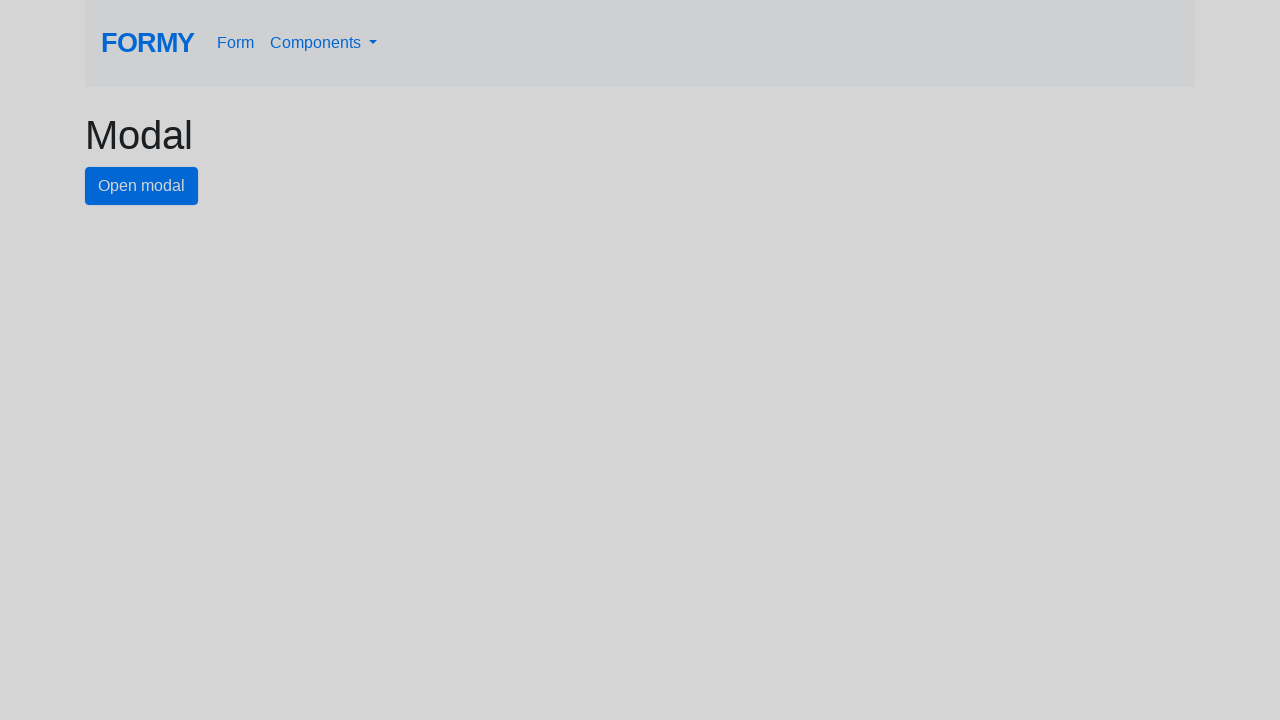

Clicked close button to close modal dialog at (782, 184) on #close-button
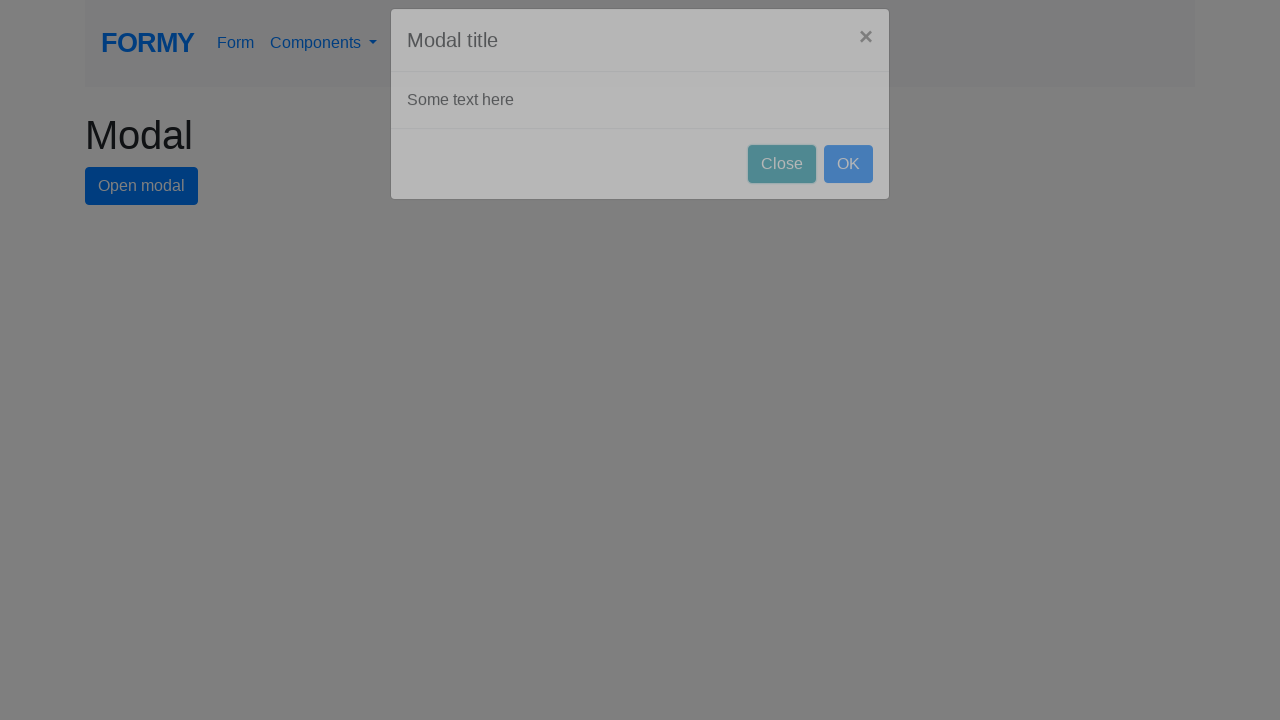

Verified Modal page heading is visible after closing modal
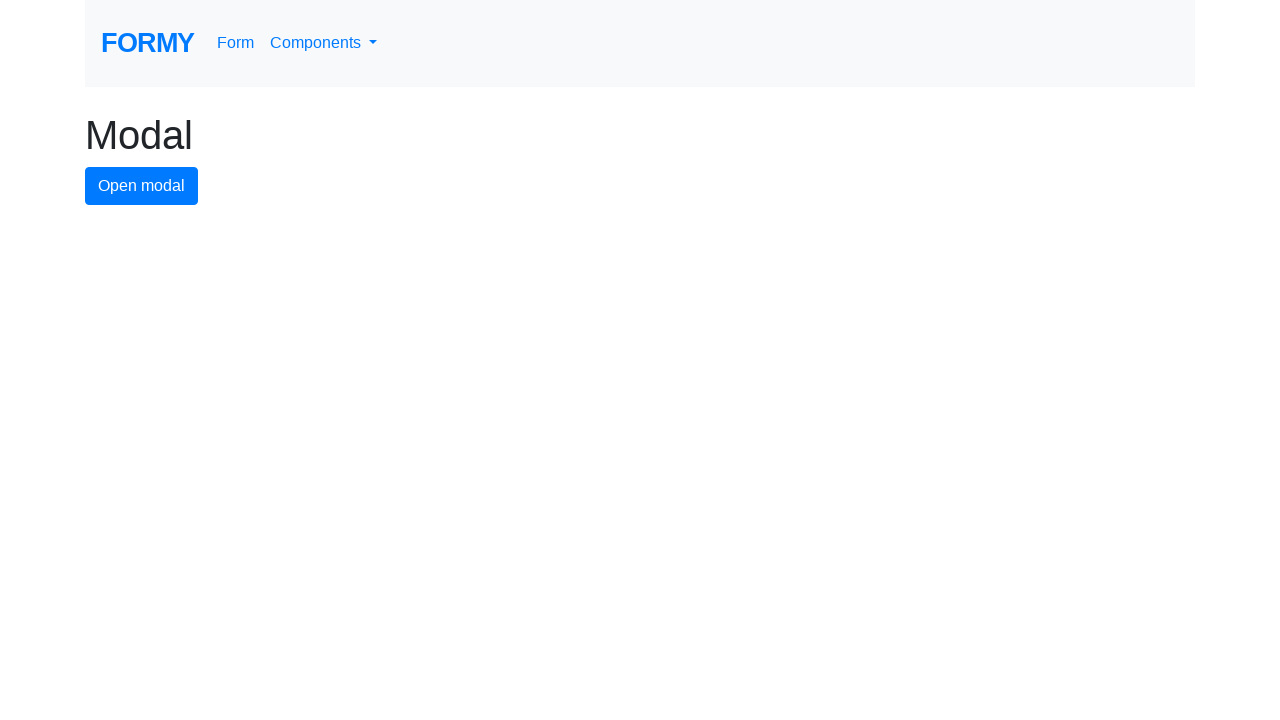

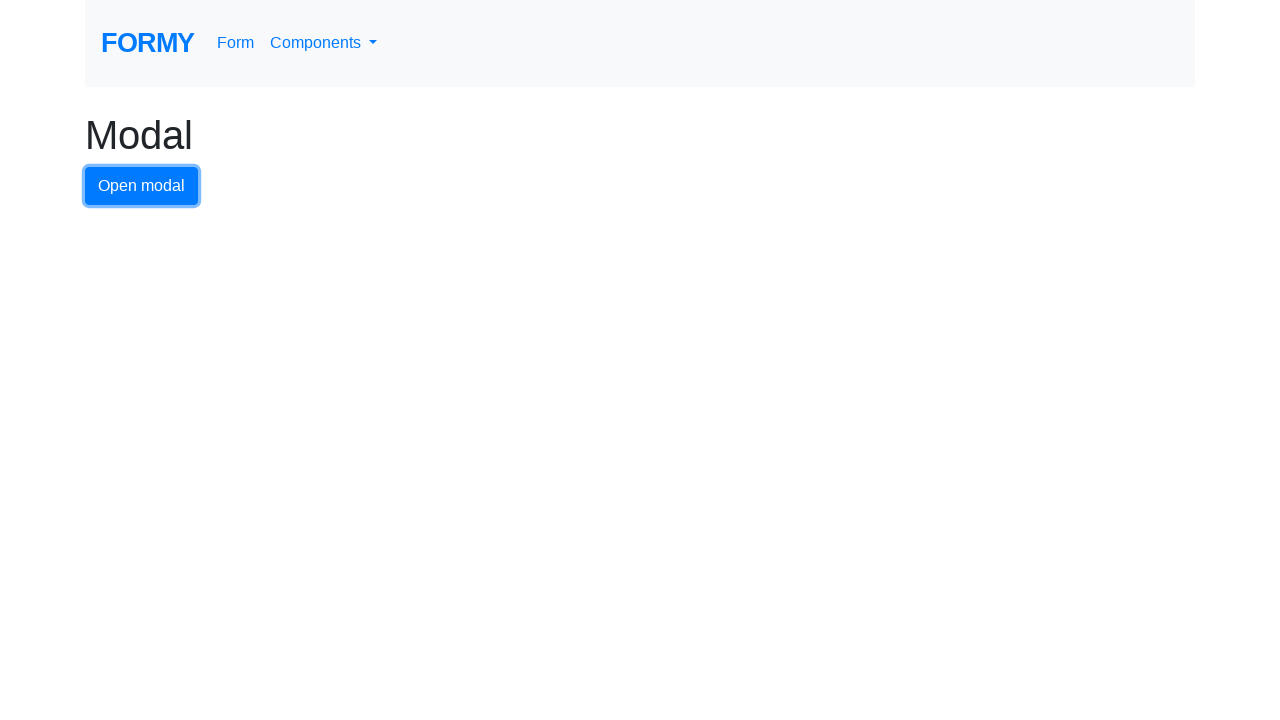